Tests the advanced job search functionality on hh.ru by entering a job title and stop words (excluded keywords), then submitting the search form.

Starting URL: https://spb.hh.ru/search/vacancy/advanced

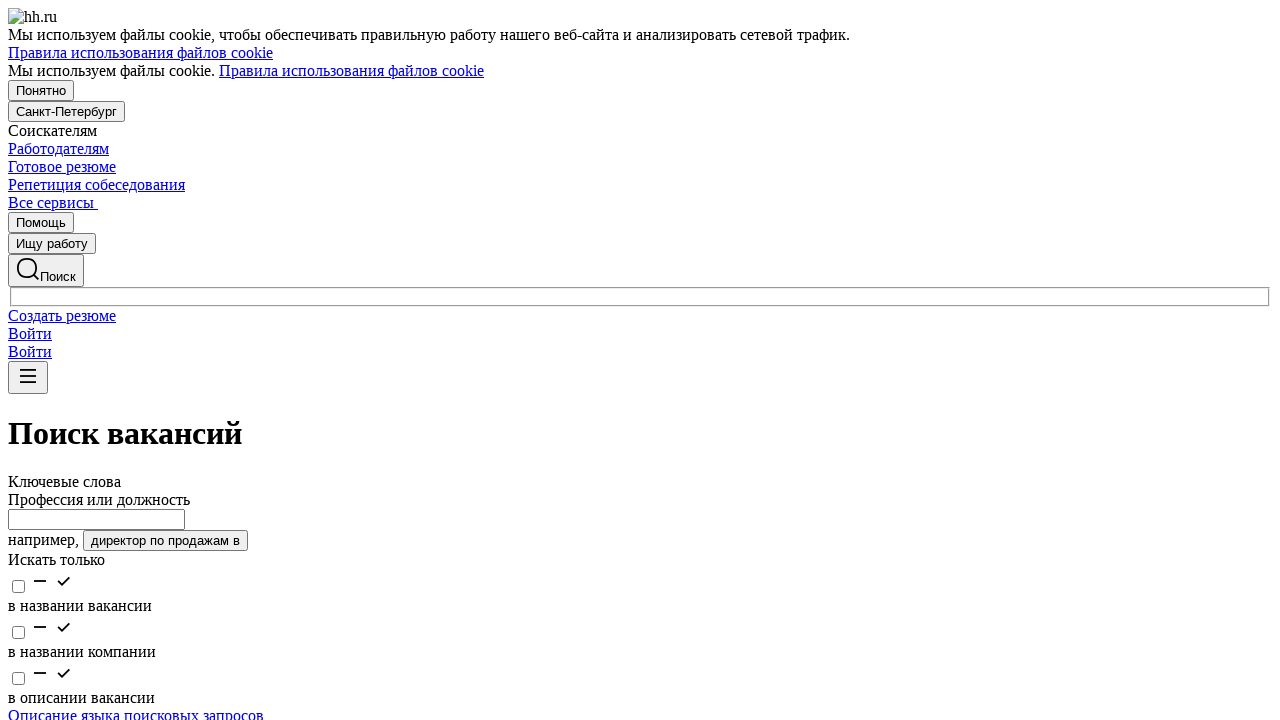

Filled job title search input with 'python junior' on [data-qa='vacancysearch__keywords-input']
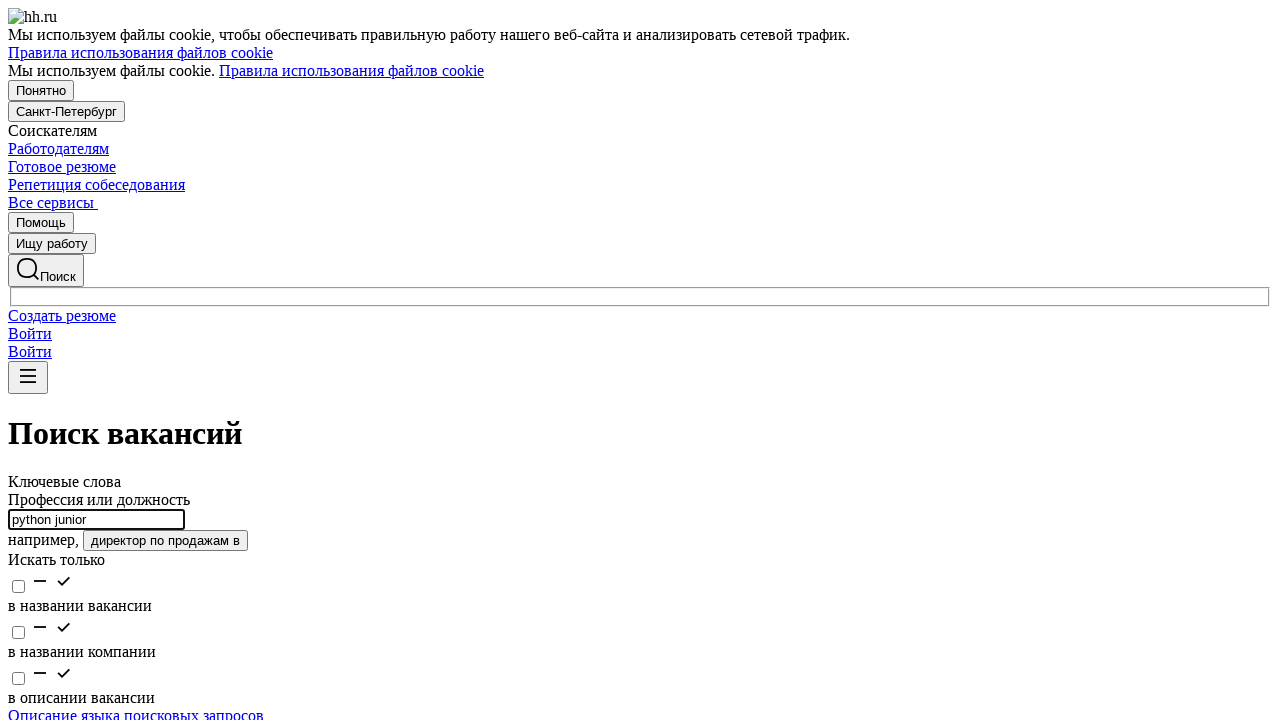

Filled excluded keywords input with stop words on [data-qa='vacancysearch__keywords-excluded-input']
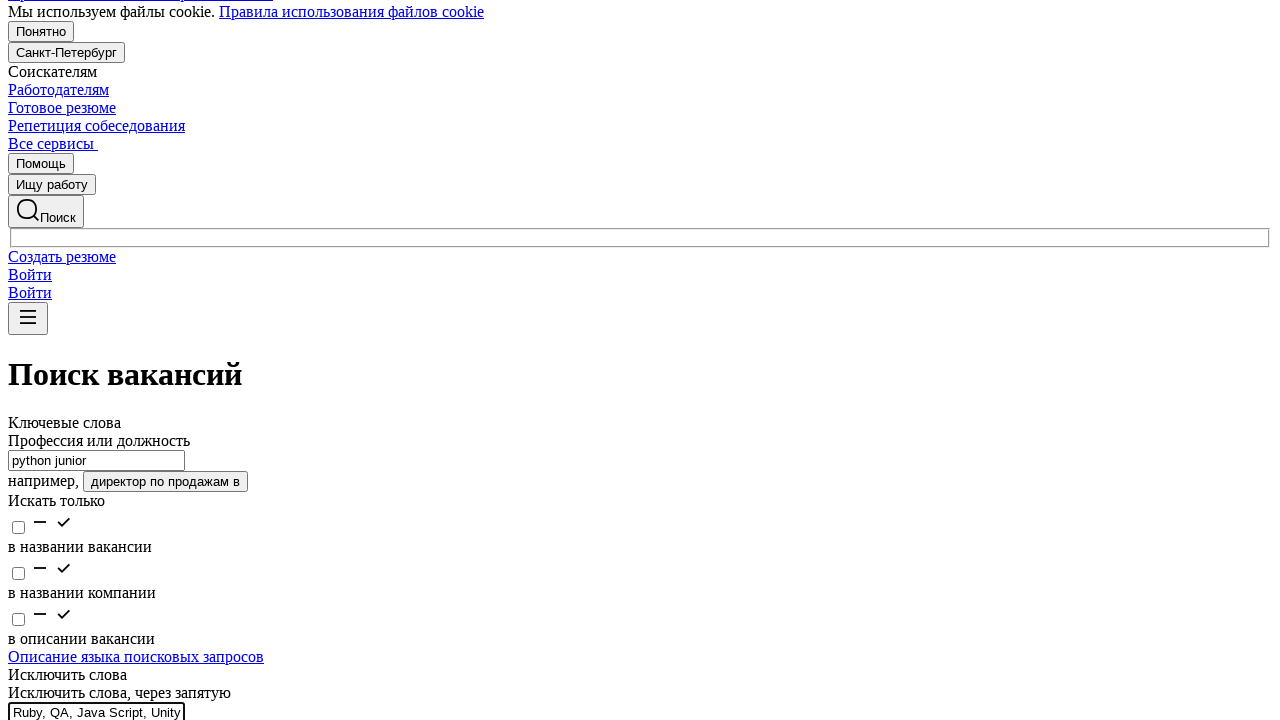

Submitted search form by pressing Enter on [data-qa='vacancysearch__keywords-input']
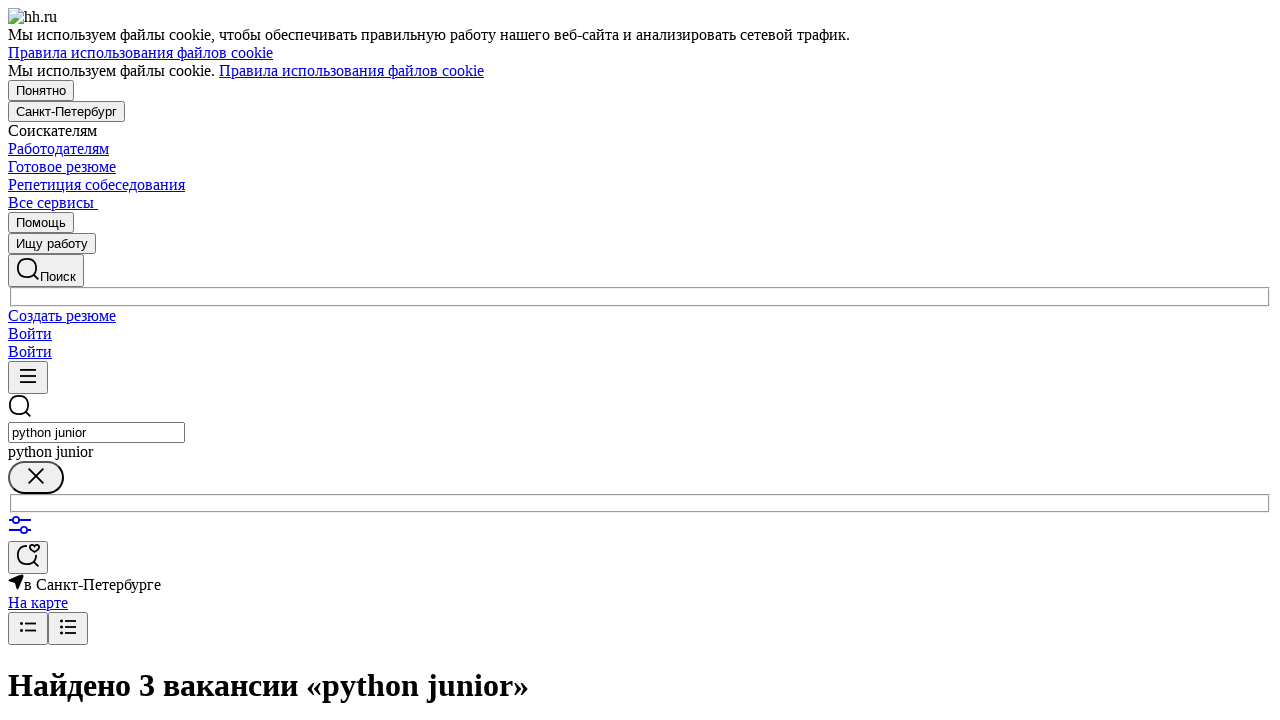

Search results loaded successfully
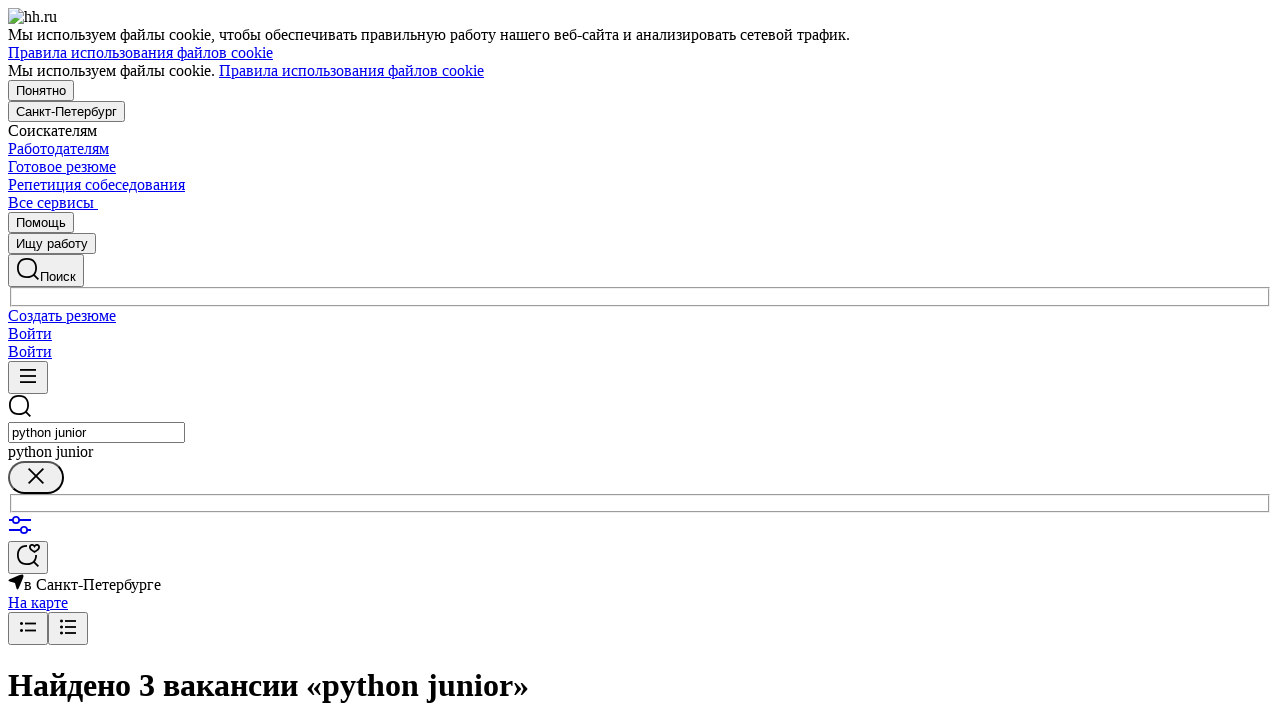

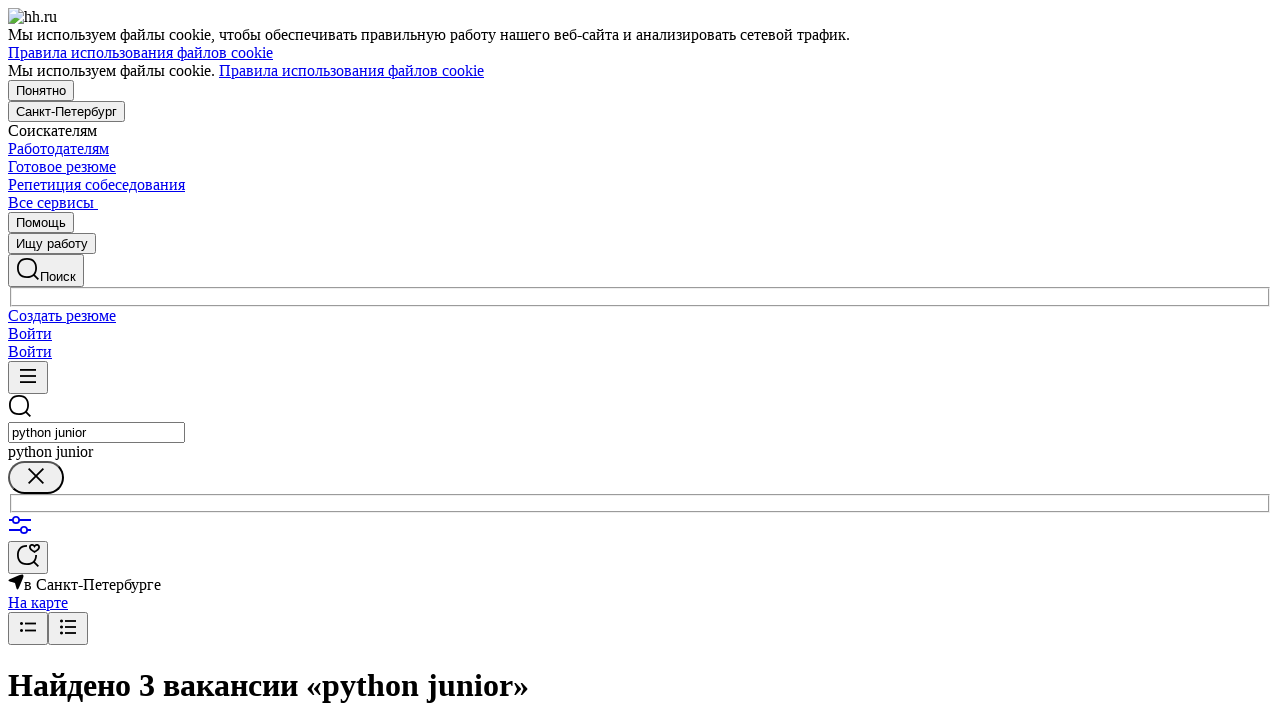